Tests a todo checklist by adding two items, then checking both checkboxes to mark them as complete

Starting URL: https://demo.playwright.dev/todomvc/#/

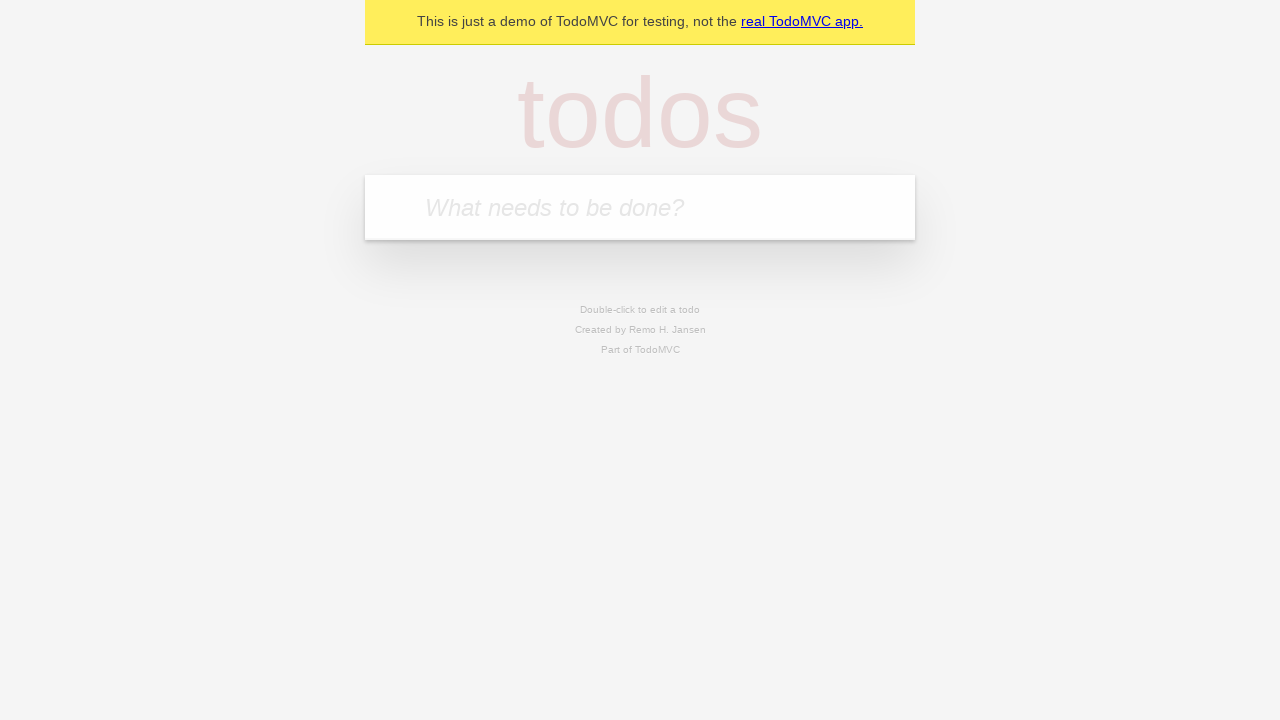

Filled first todo item input with 'Teste1' on internal:attr=[placeholder="What needs to be done?"i]
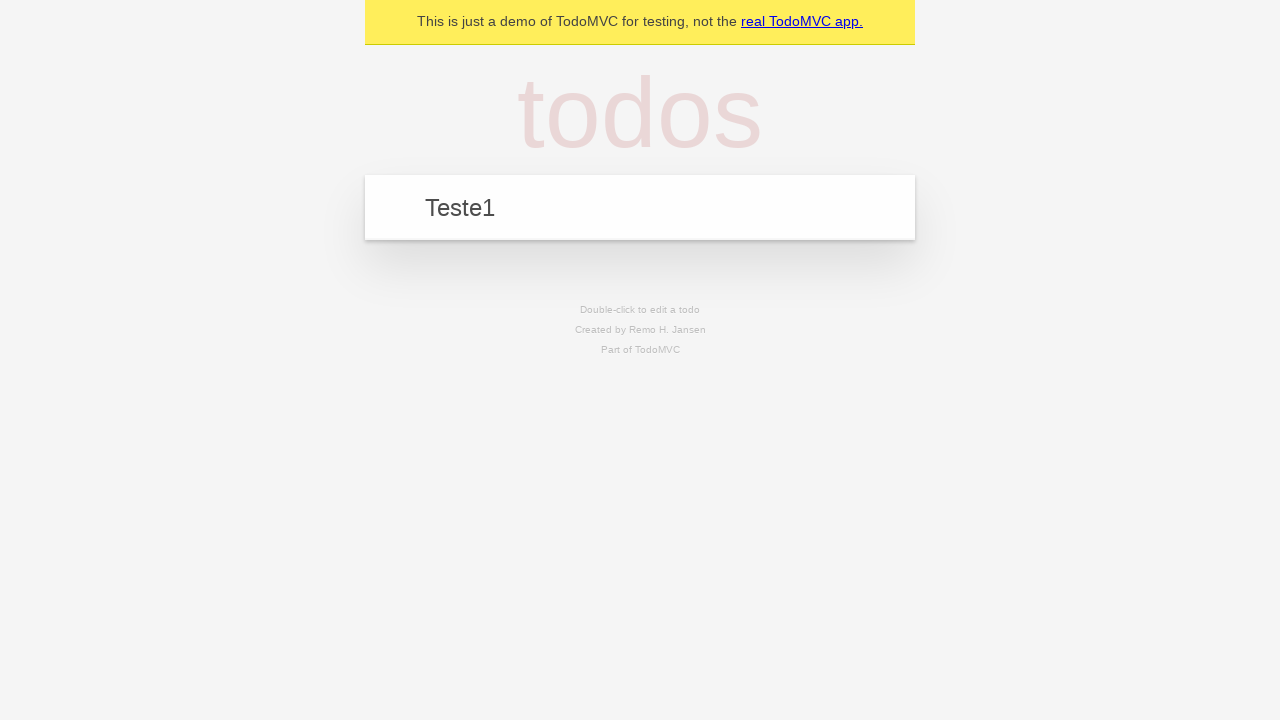

Pressed Enter to add first todo item 'Teste1' on internal:attr=[placeholder="What needs to be done?"i]
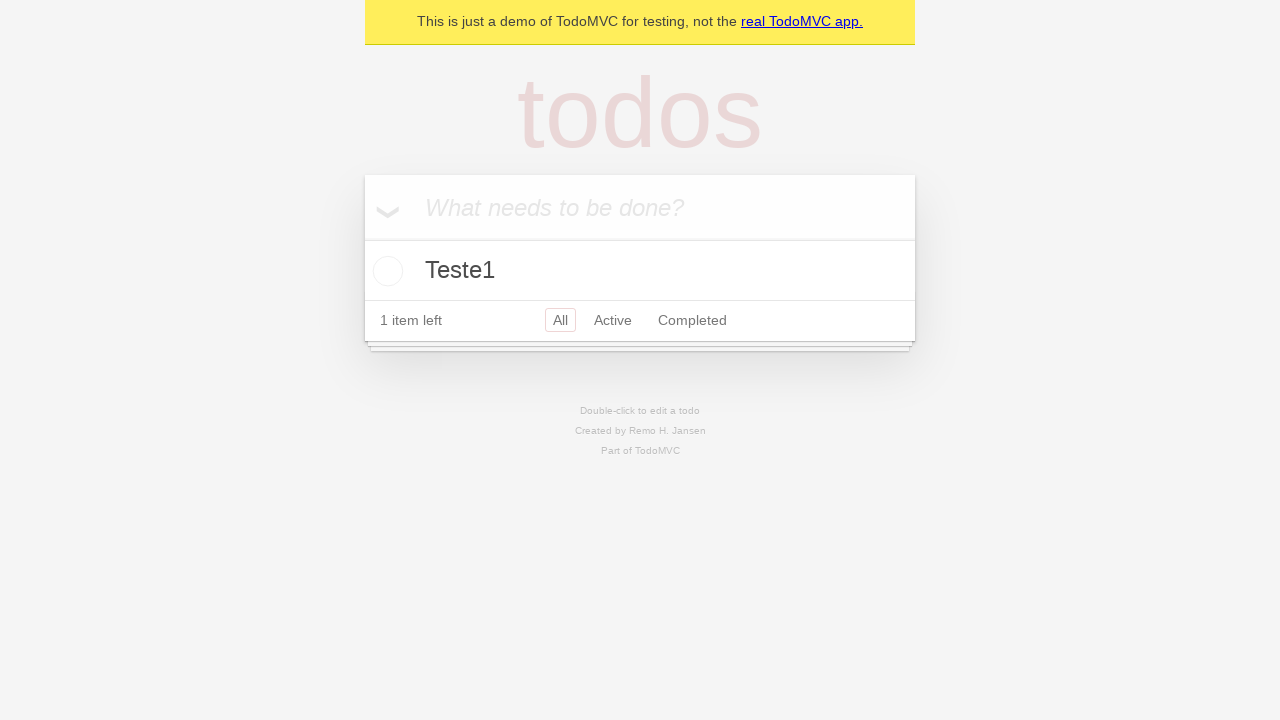

Filled second todo item input with 'Teste2' on internal:attr=[placeholder="What needs to be done?"i]
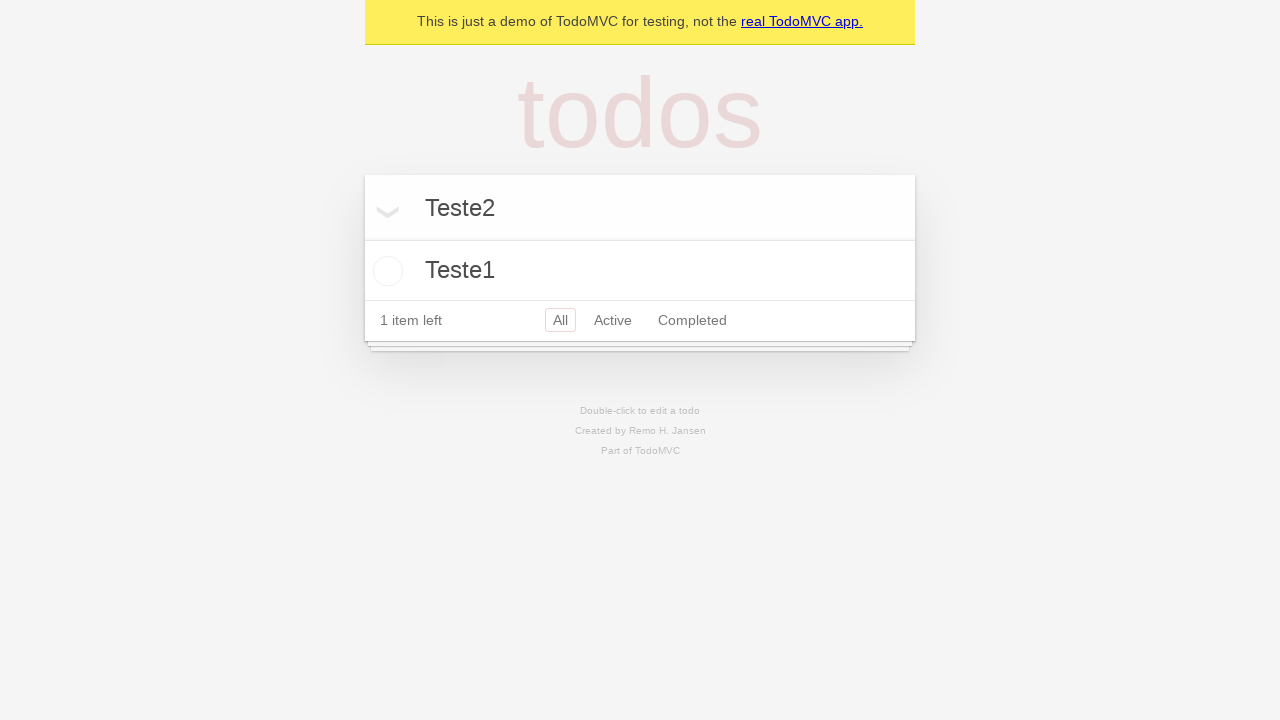

Pressed Enter to add second todo item 'Teste2' on internal:attr=[placeholder="What needs to be done?"i]
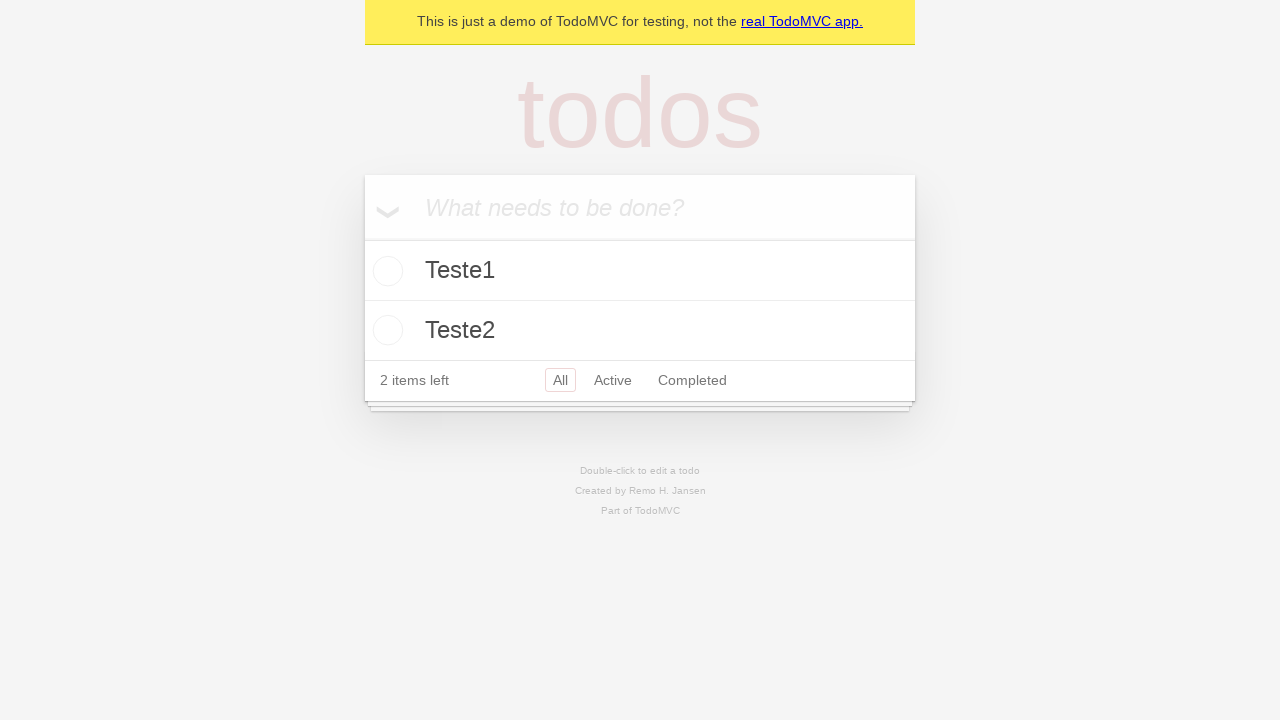

Located first todo item
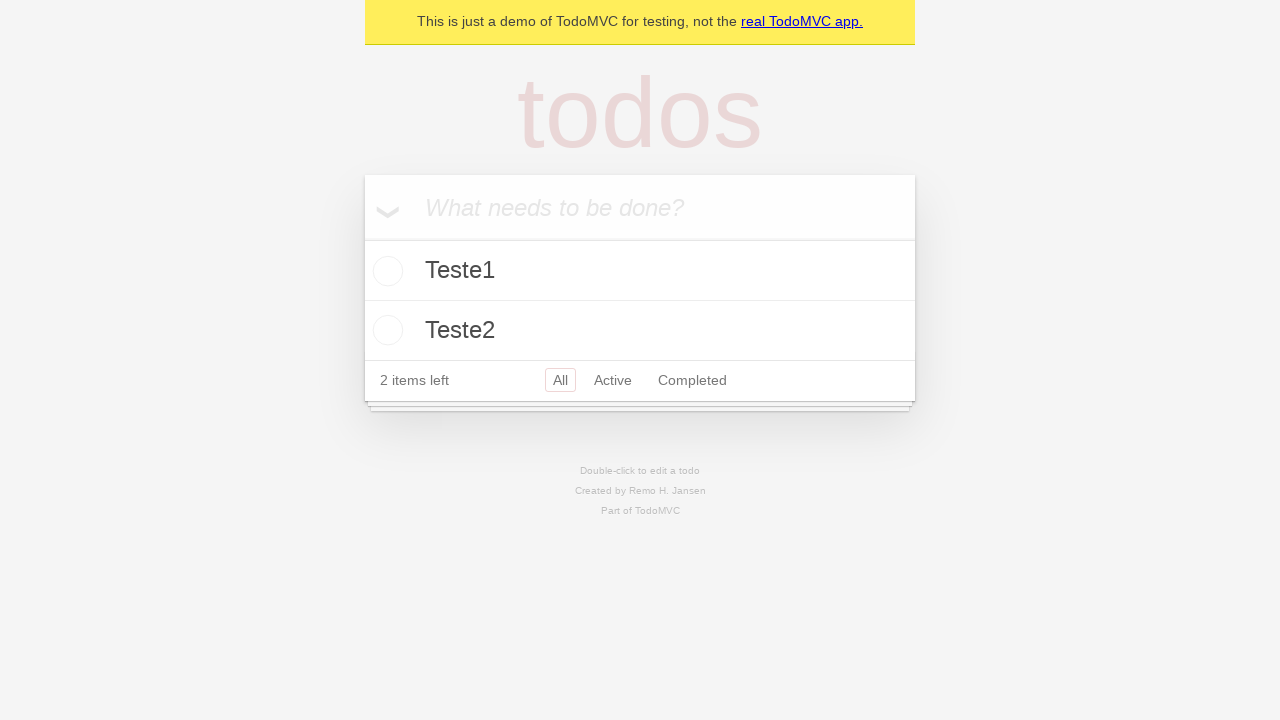

Checked the first todo item checkbox at (385, 271) on internal:testid=[data-testid="todo-item"s] >> nth=0 >> internal:role=checkbox
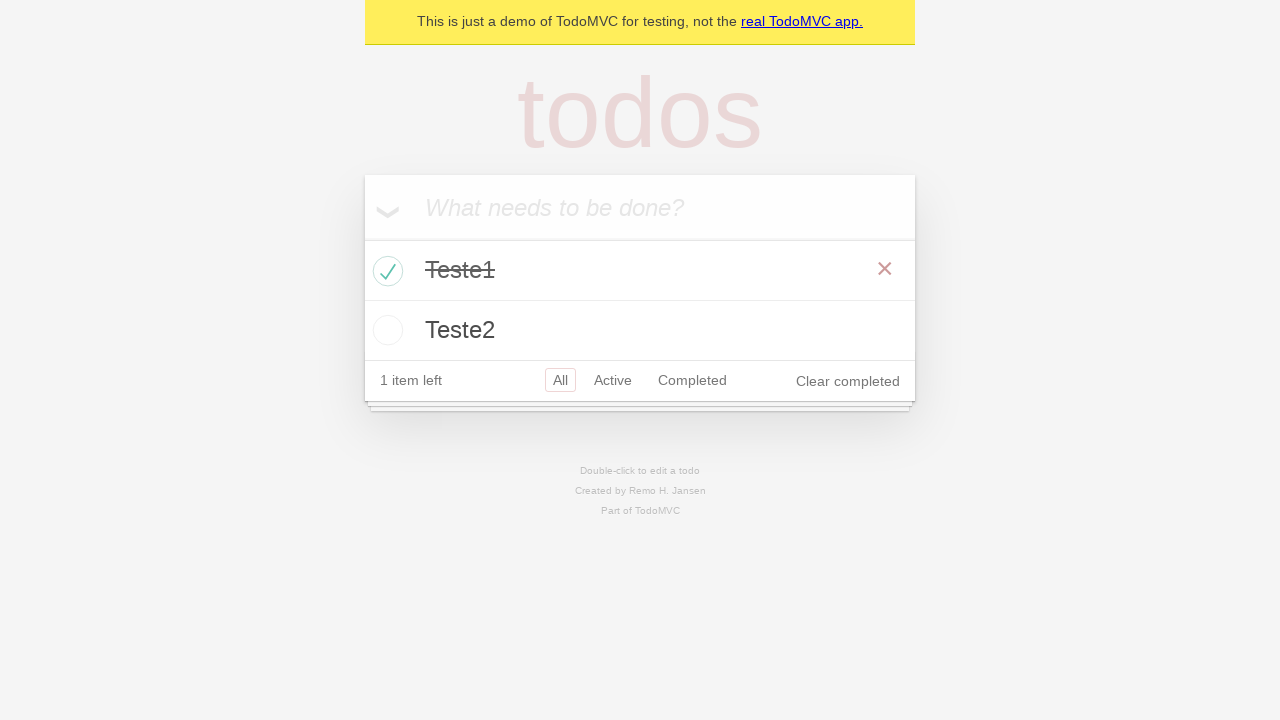

Located second todo item
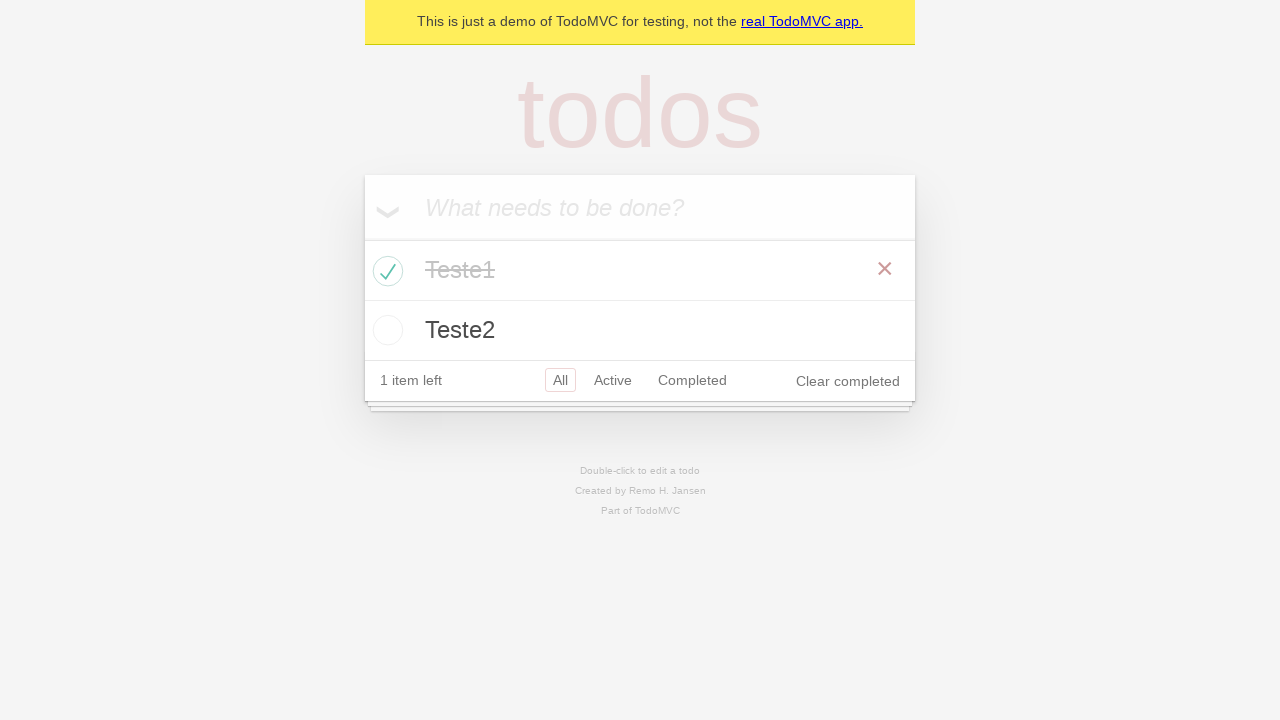

Checked the second todo item checkbox at (385, 330) on internal:testid=[data-testid="todo-item"s] >> nth=1 >> internal:role=checkbox
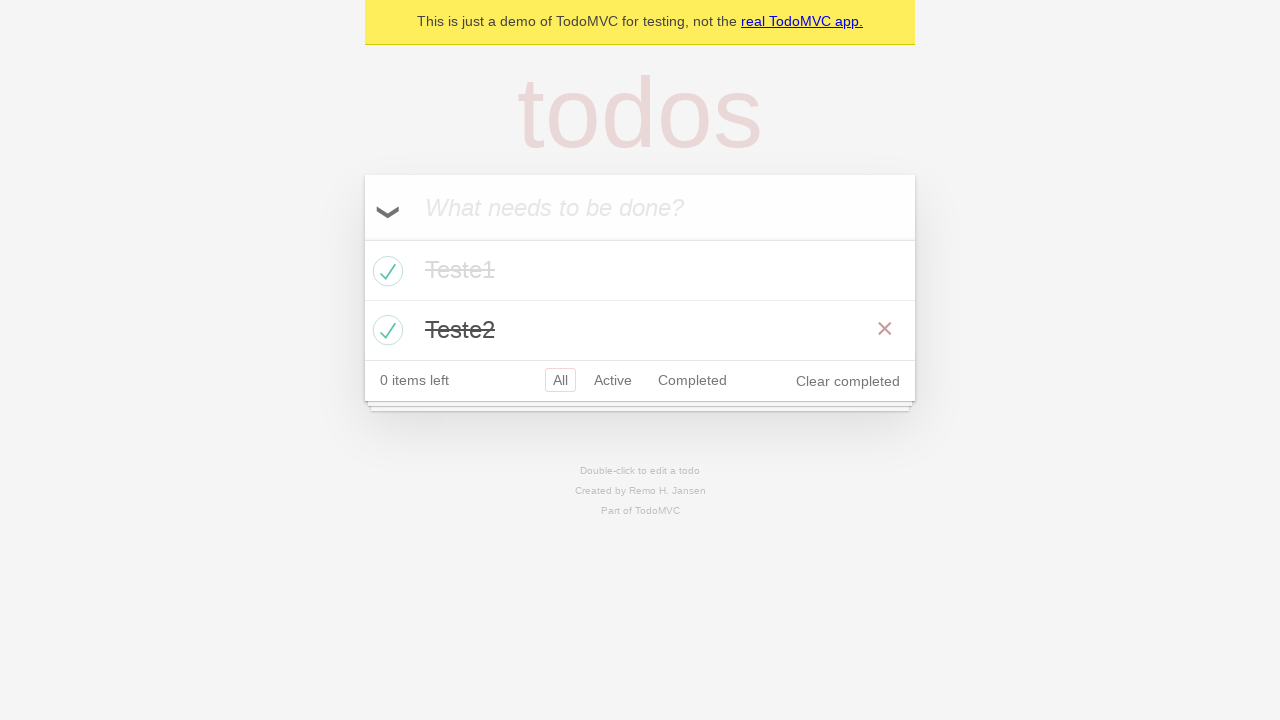

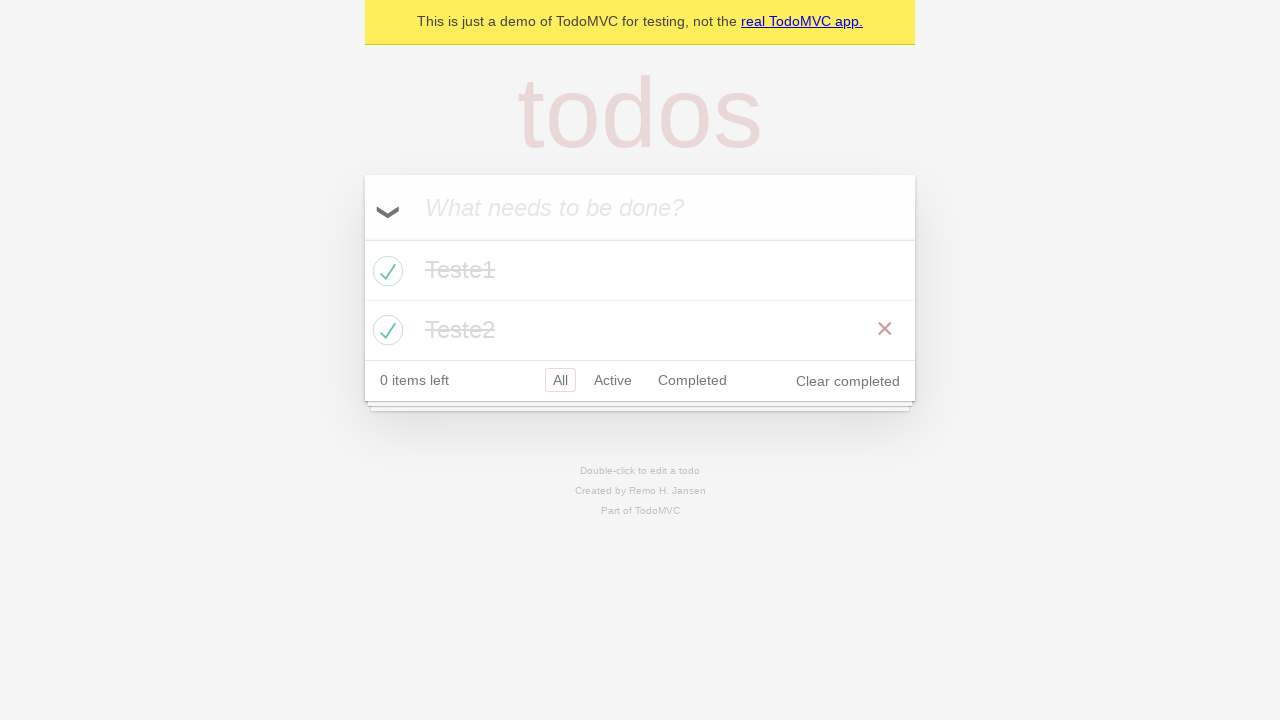